Tests accepting a JavaScript confirmation alert and verifying OK was clicked

Starting URL: https://the-internet.herokuapp.com/javascript_alerts

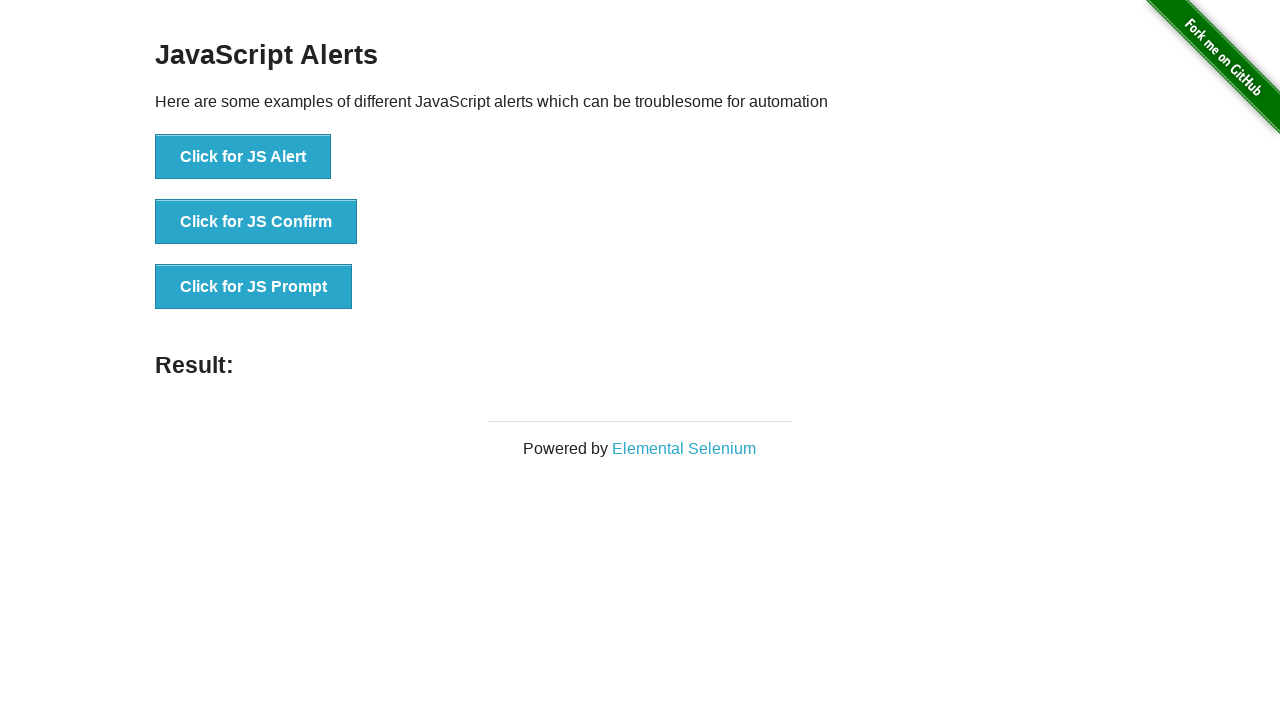

Set up dialog handler to accept confirmation alerts
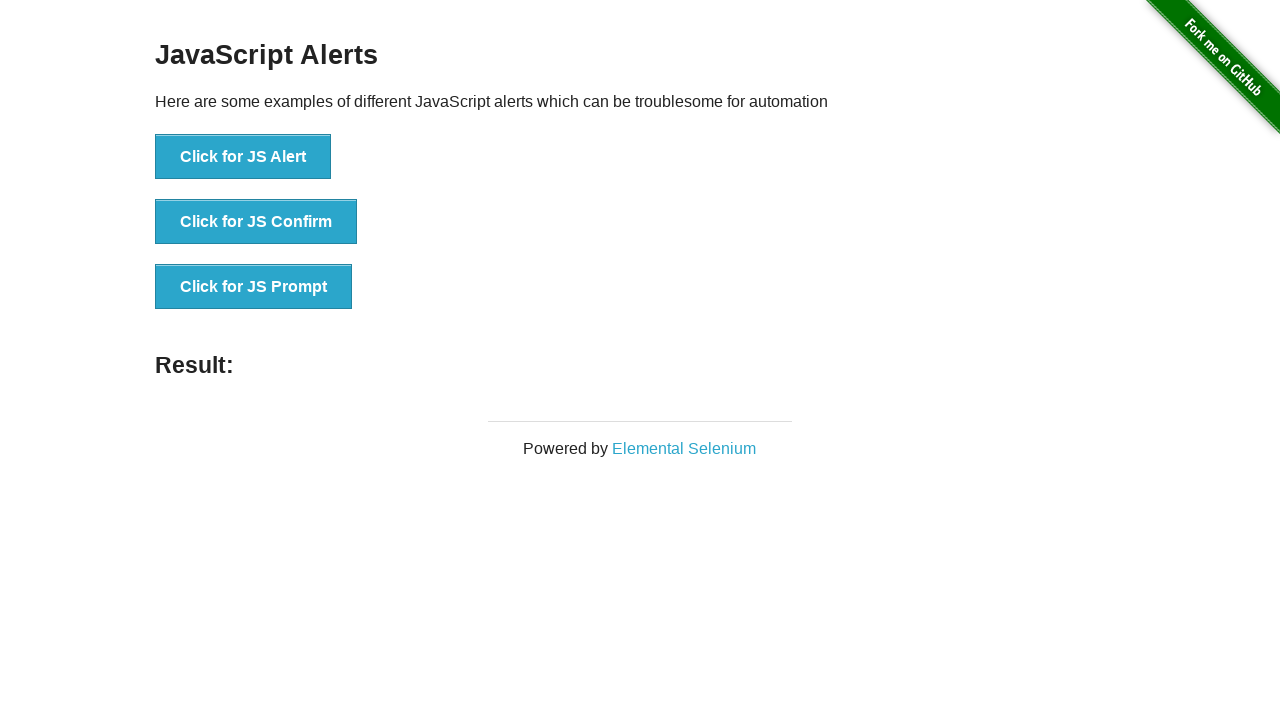

Clicked the confirm alert button at (256, 222) on xpath=//*[2]/button
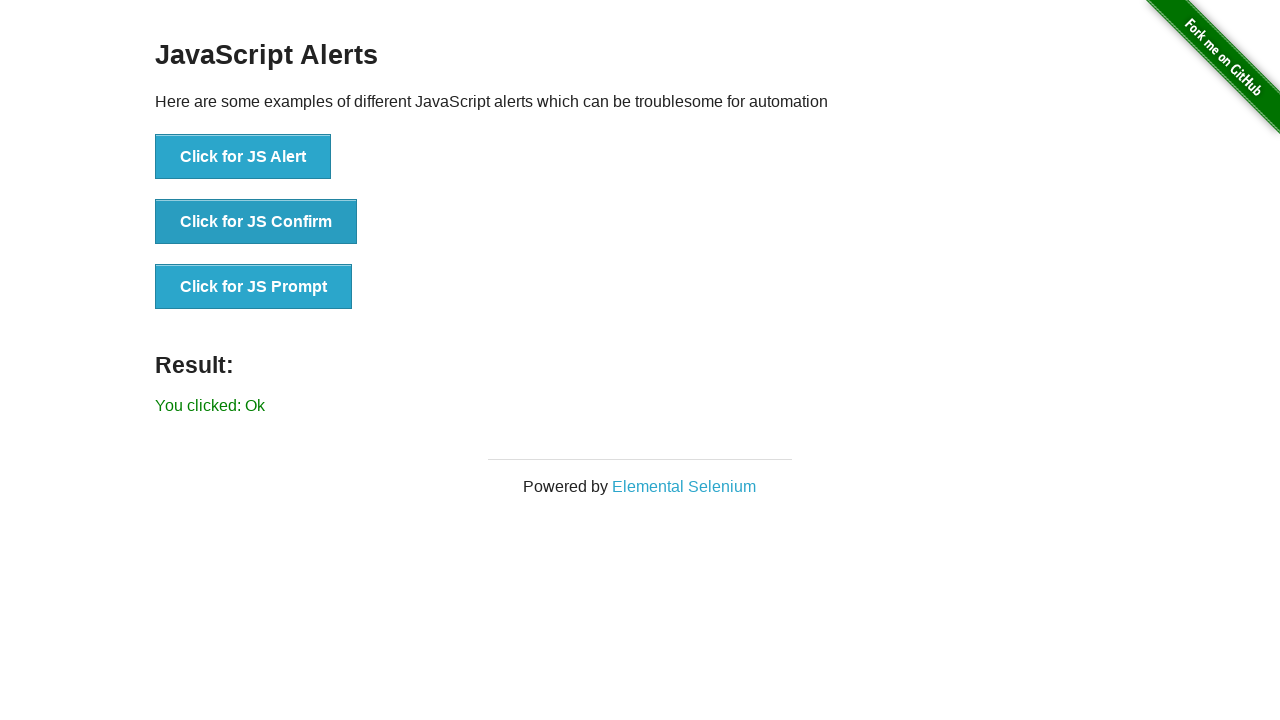

Waited 500ms for result to appear
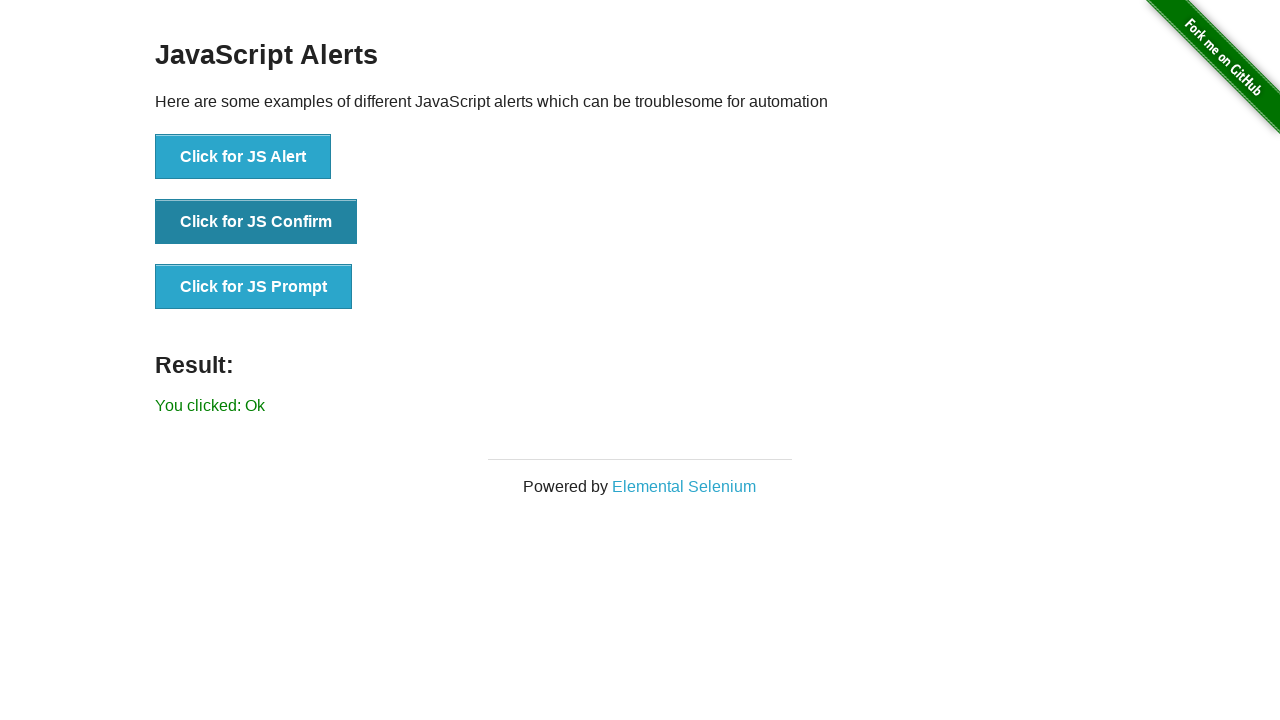

Located result element
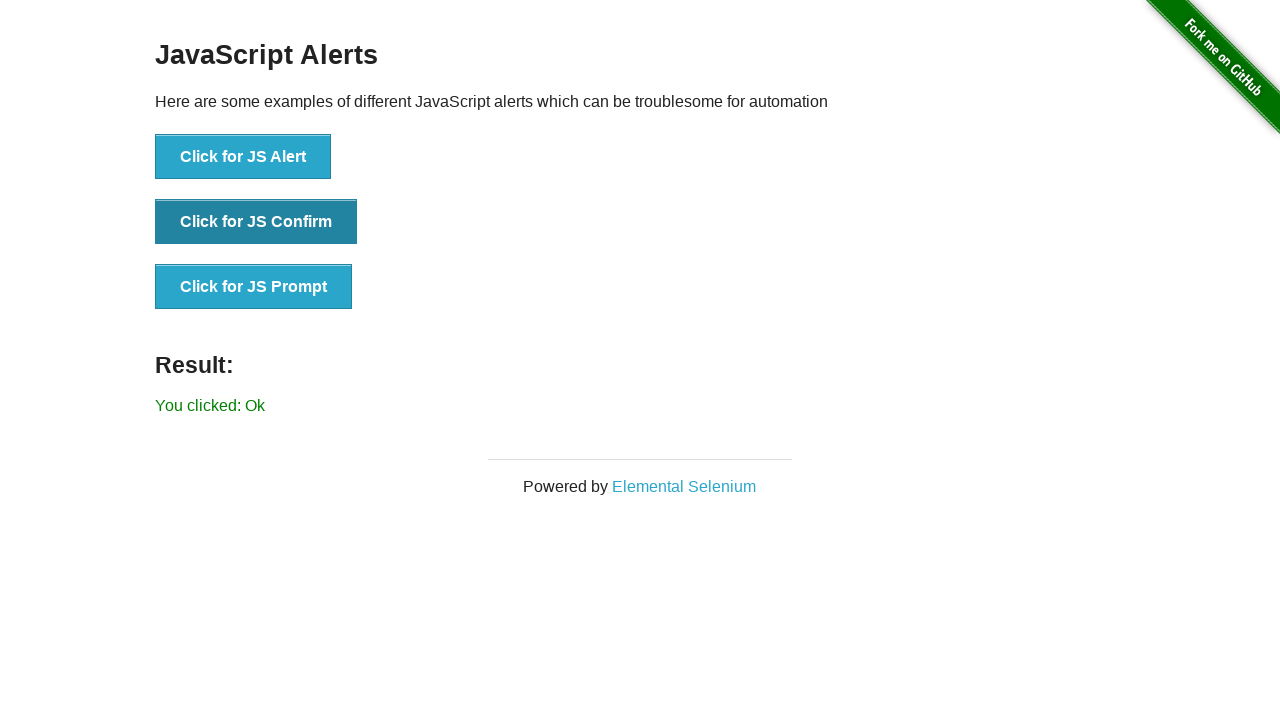

Verified that result text is 'You clicked: Ok'
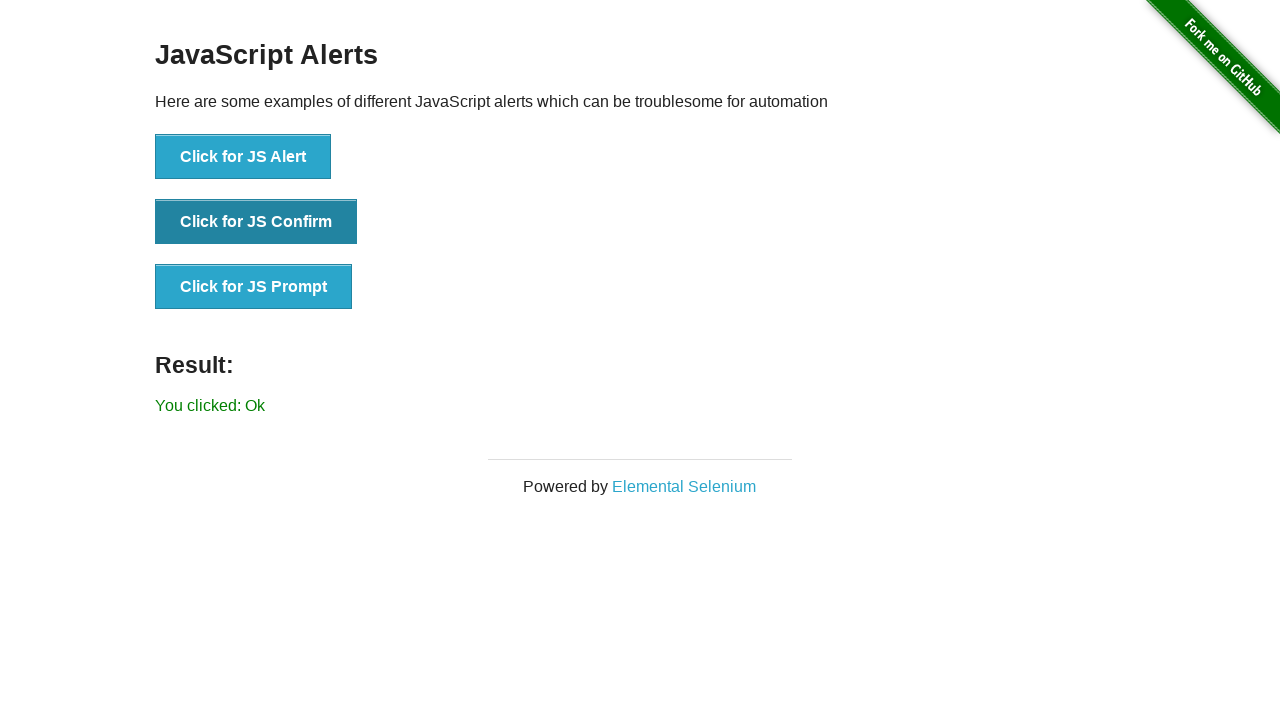

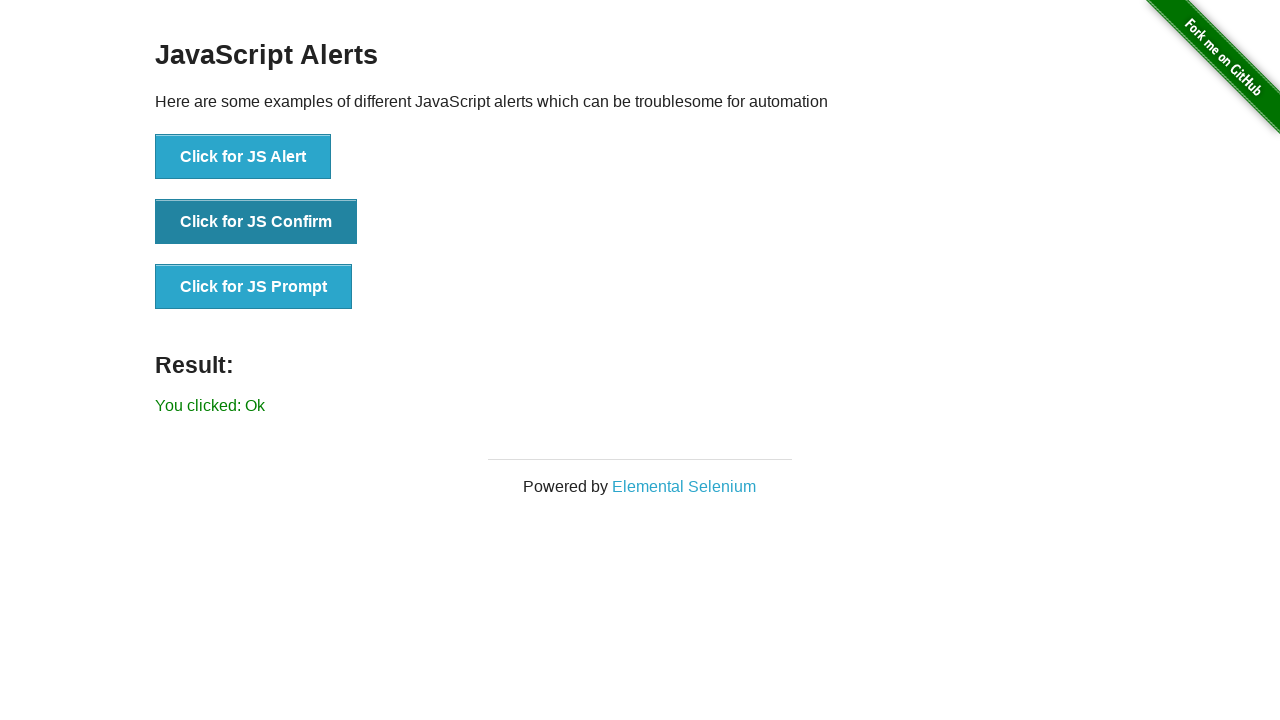